Tests navigation on webdriver.io by clicking the API link, reading page elements, and typing text into the search input field.

Starting URL: https://webdriver.io

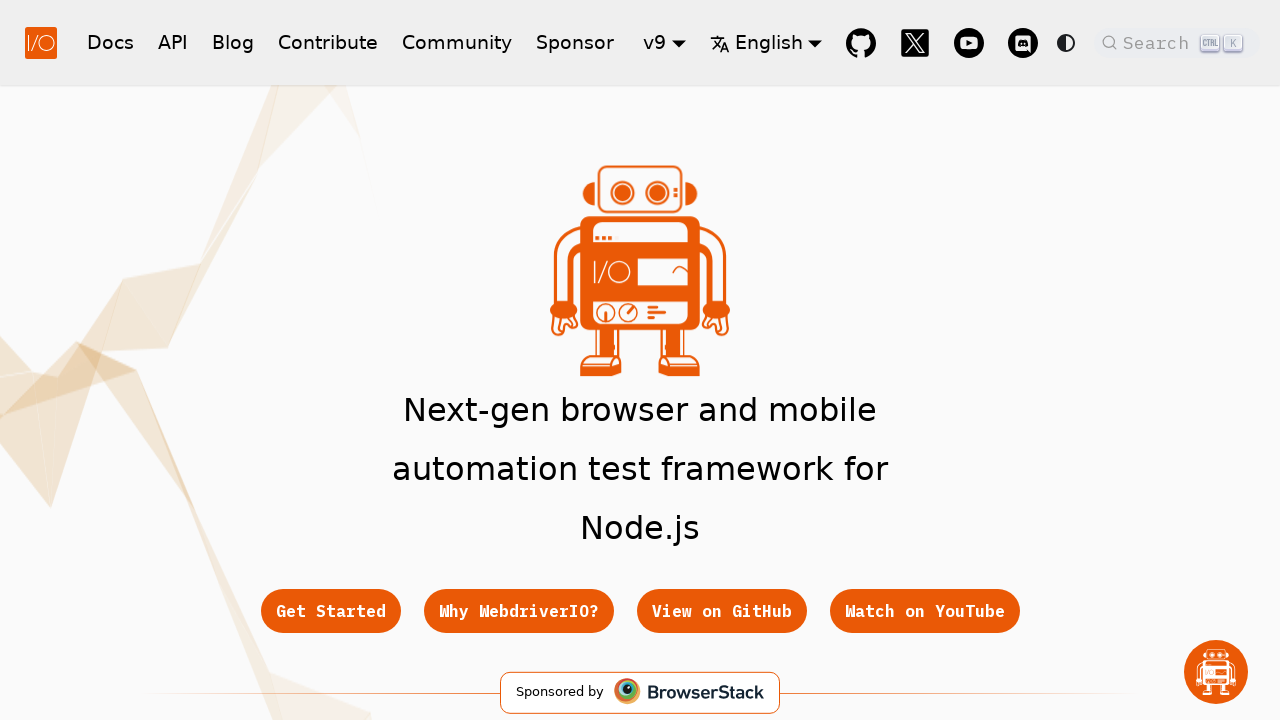

Clicked API link in navigation at (452, 360) on li a[href="/docs/api"]
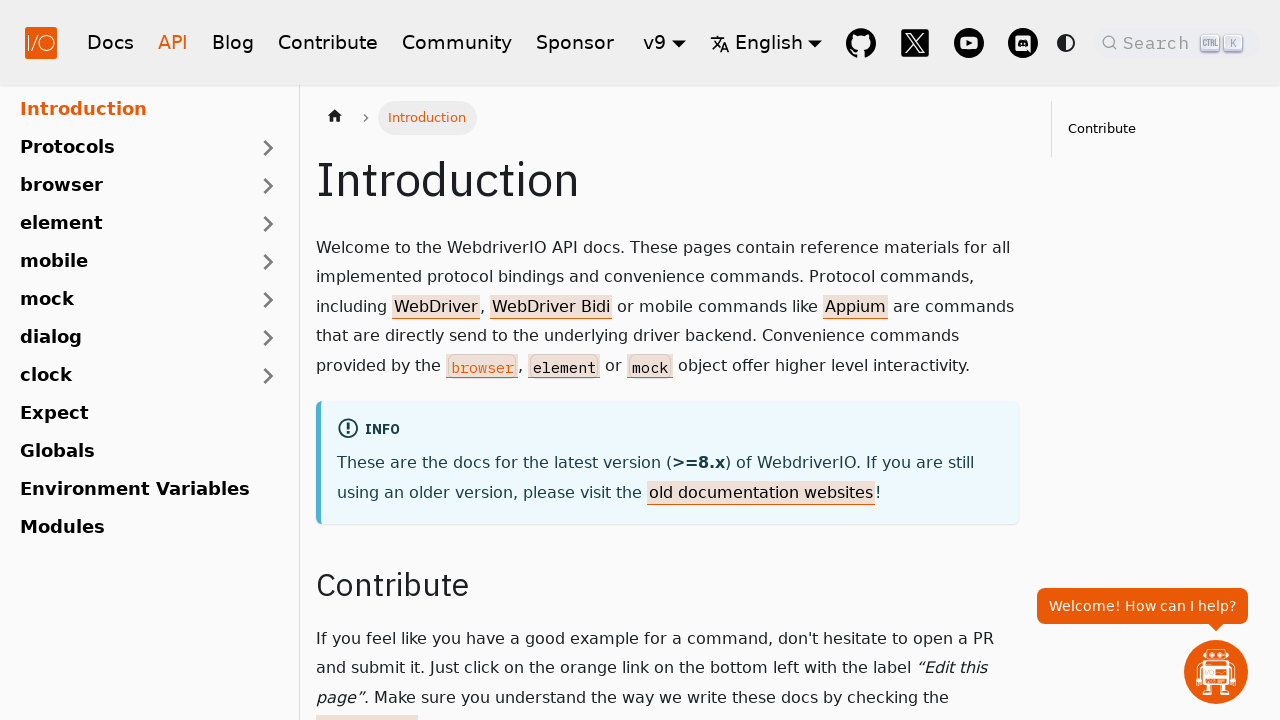

API page DOM fully loaded
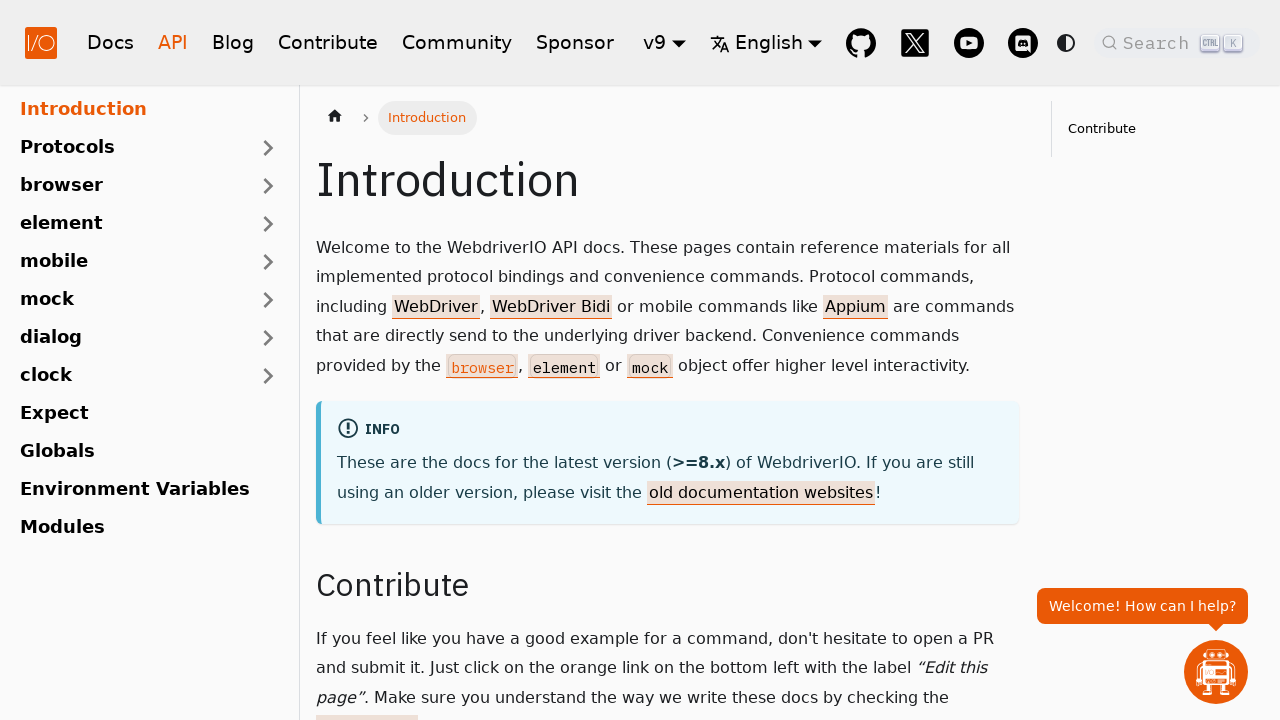

Verified page URL: https://webdriver.io/docs/api
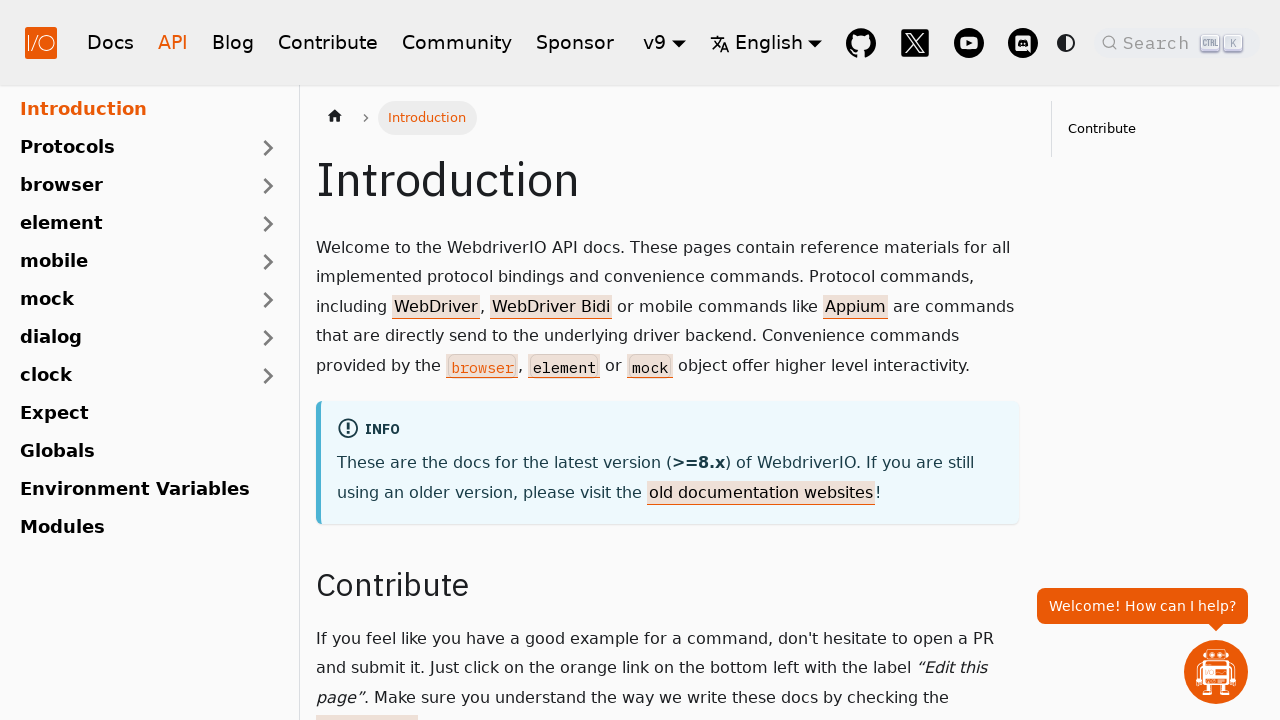

Search input element became available
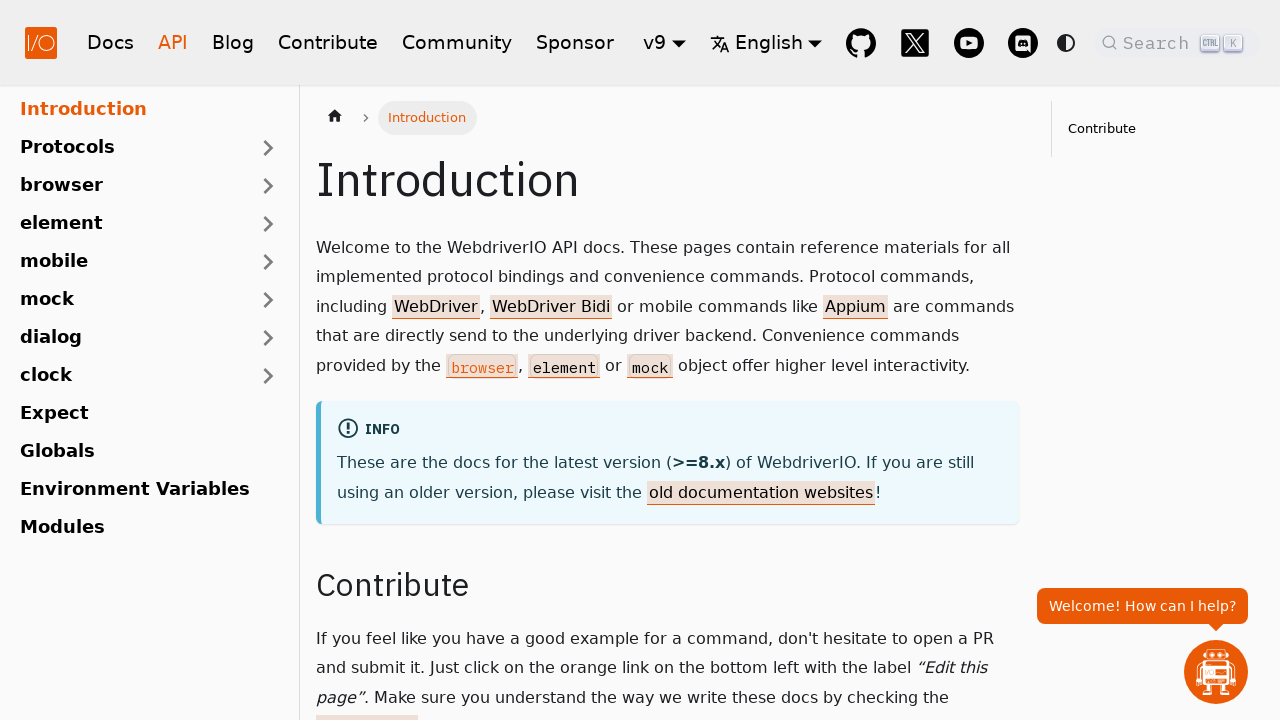

Clicked DocSearch button to open search modal at (1177, 42) on .DocSearch-Button
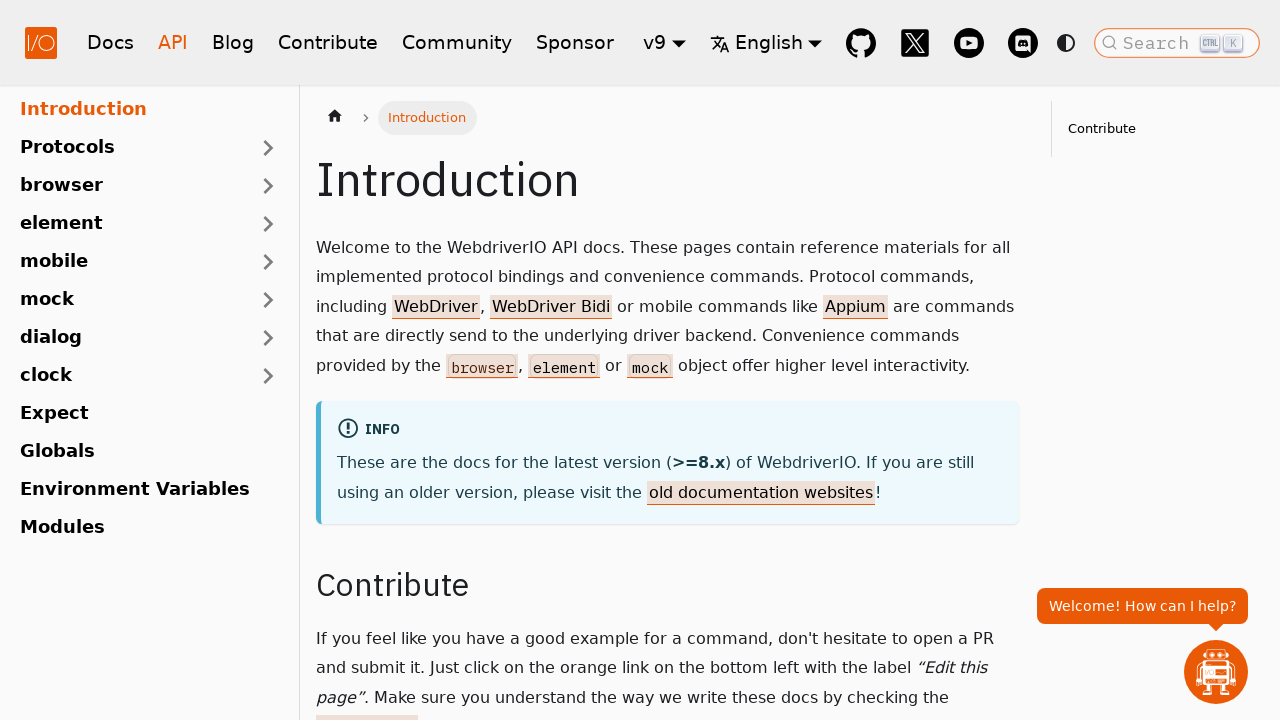

Search modal loaded with input field
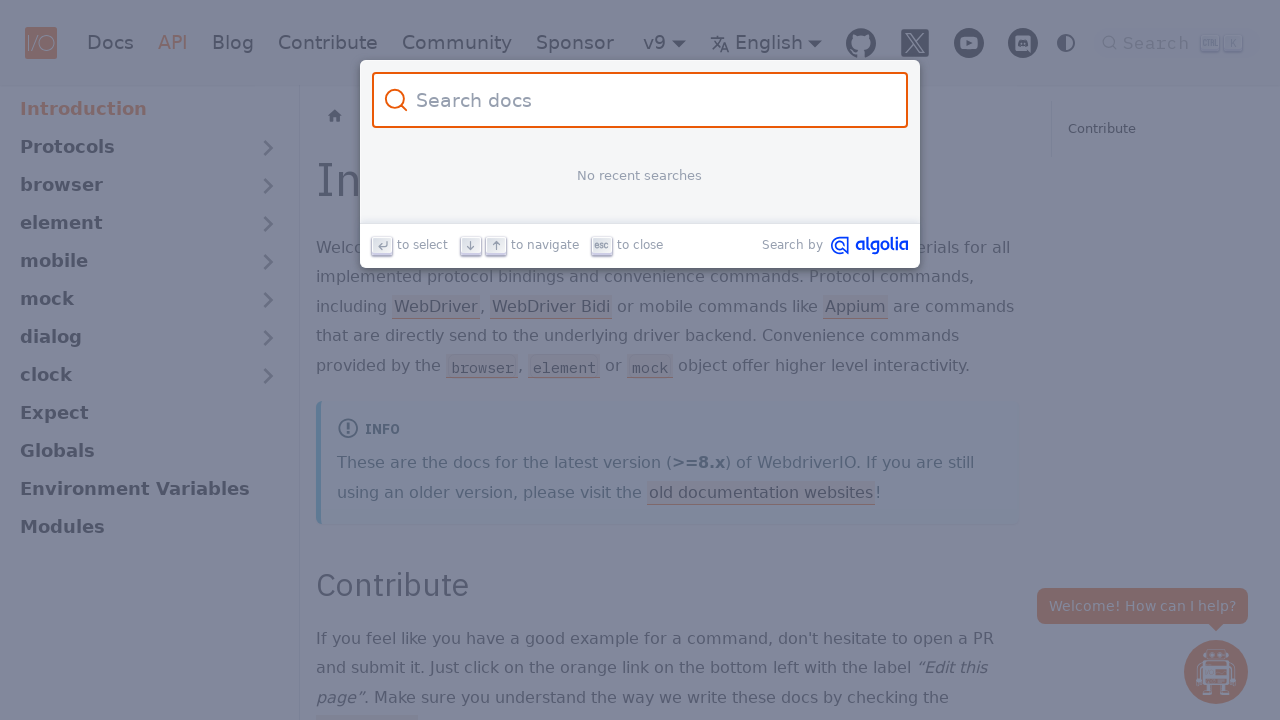

Filled search input with 'test is ' on .DocSearch-Input
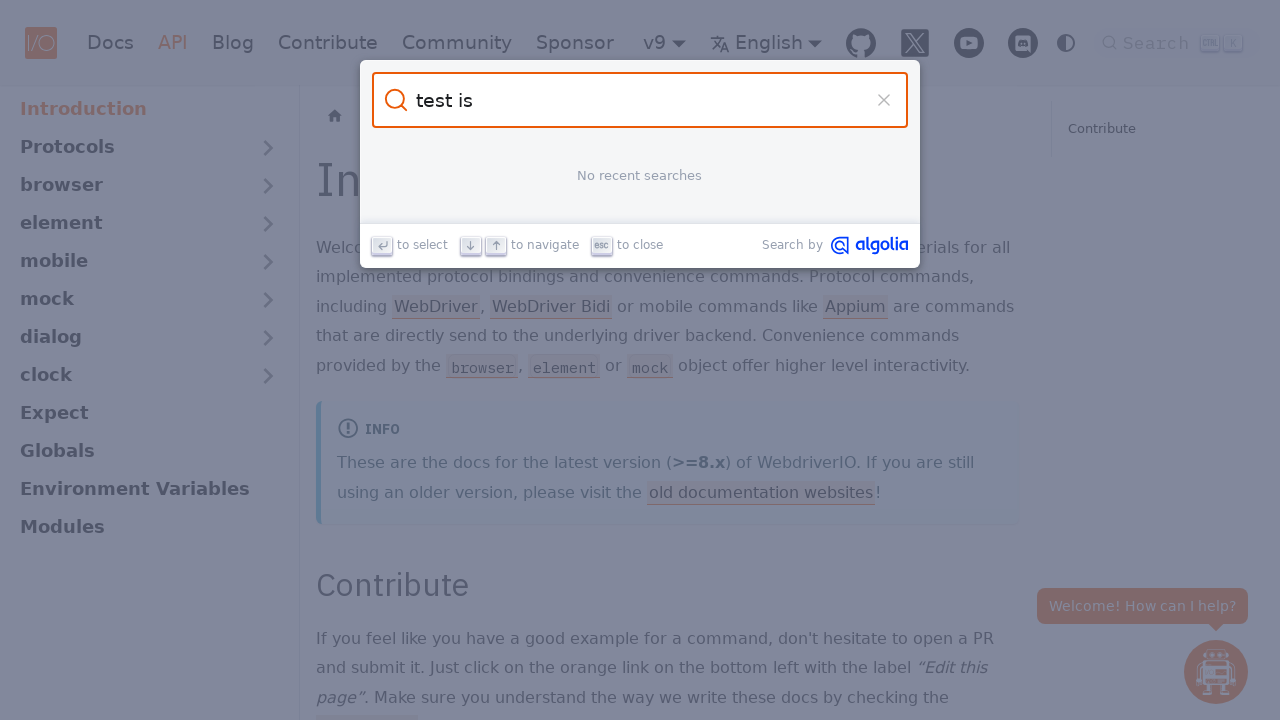

Typed additional text 'DONE!' into search field on .DocSearch-Input
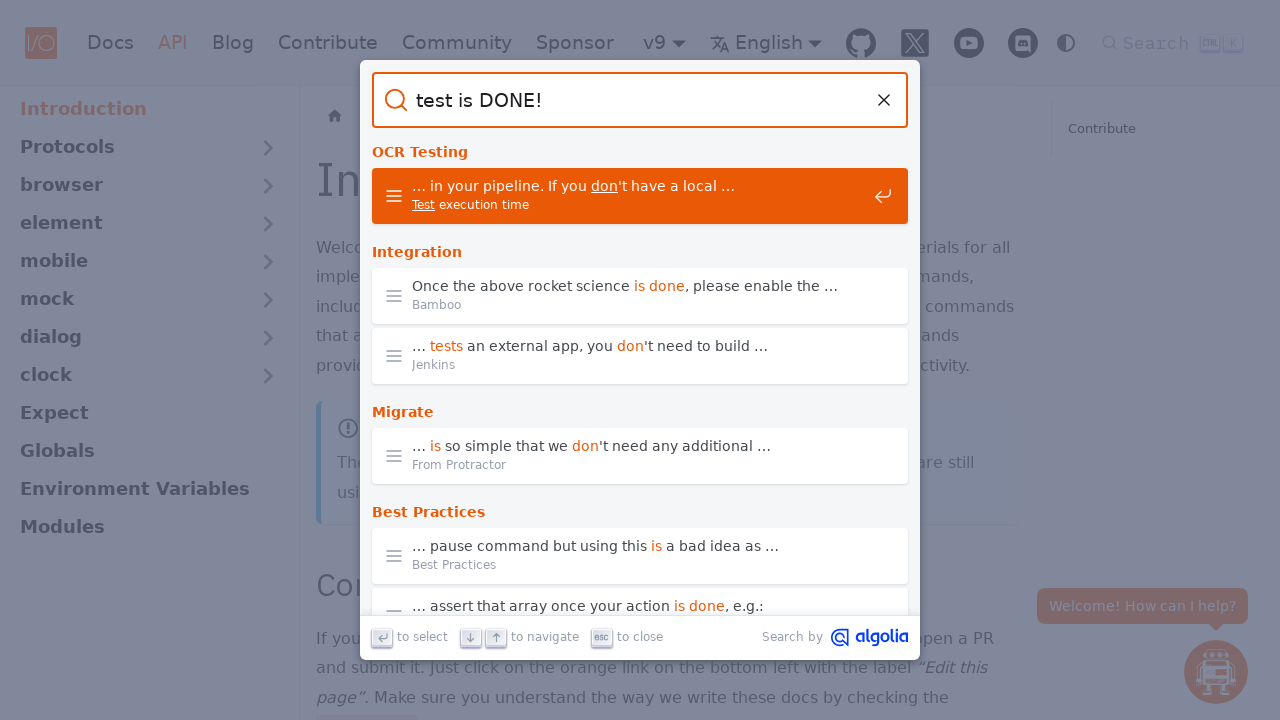

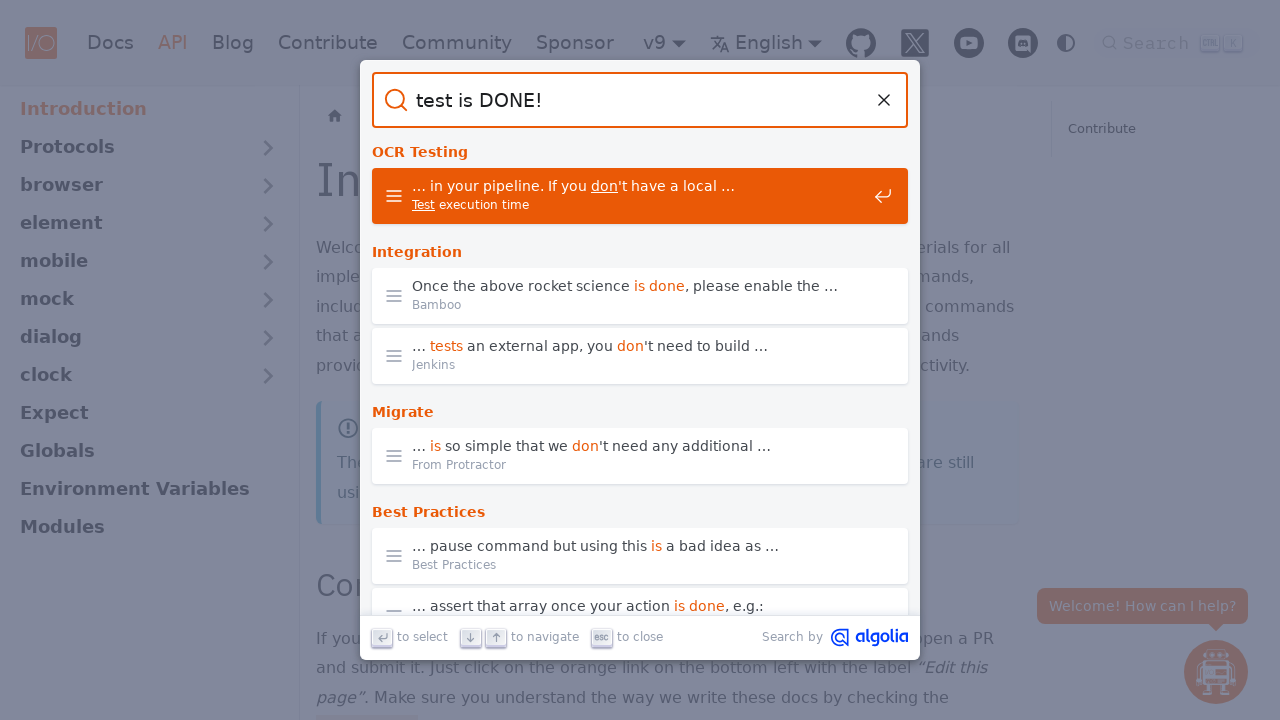